Tests timezone functionality by navigating to momentjs.com with a custom timezone setting

Starting URL: https://momentjs.com/

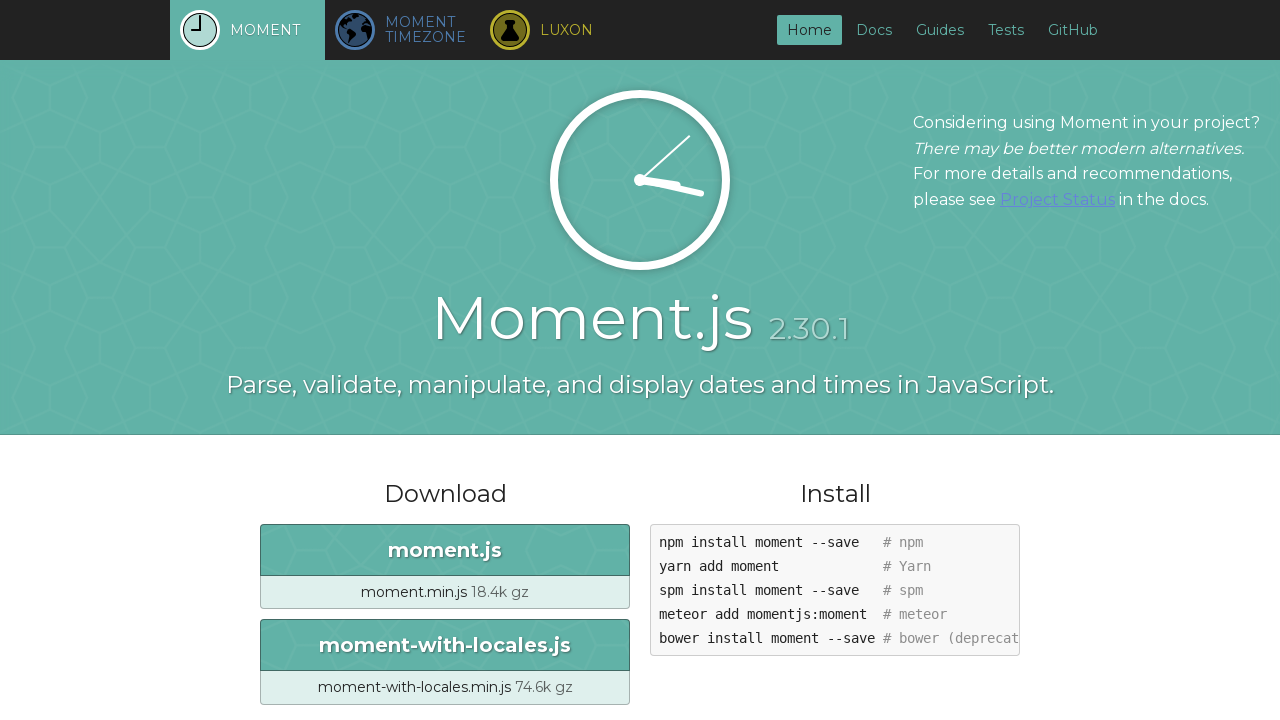

Added init script to set custom timezone to America/Los_Angeles
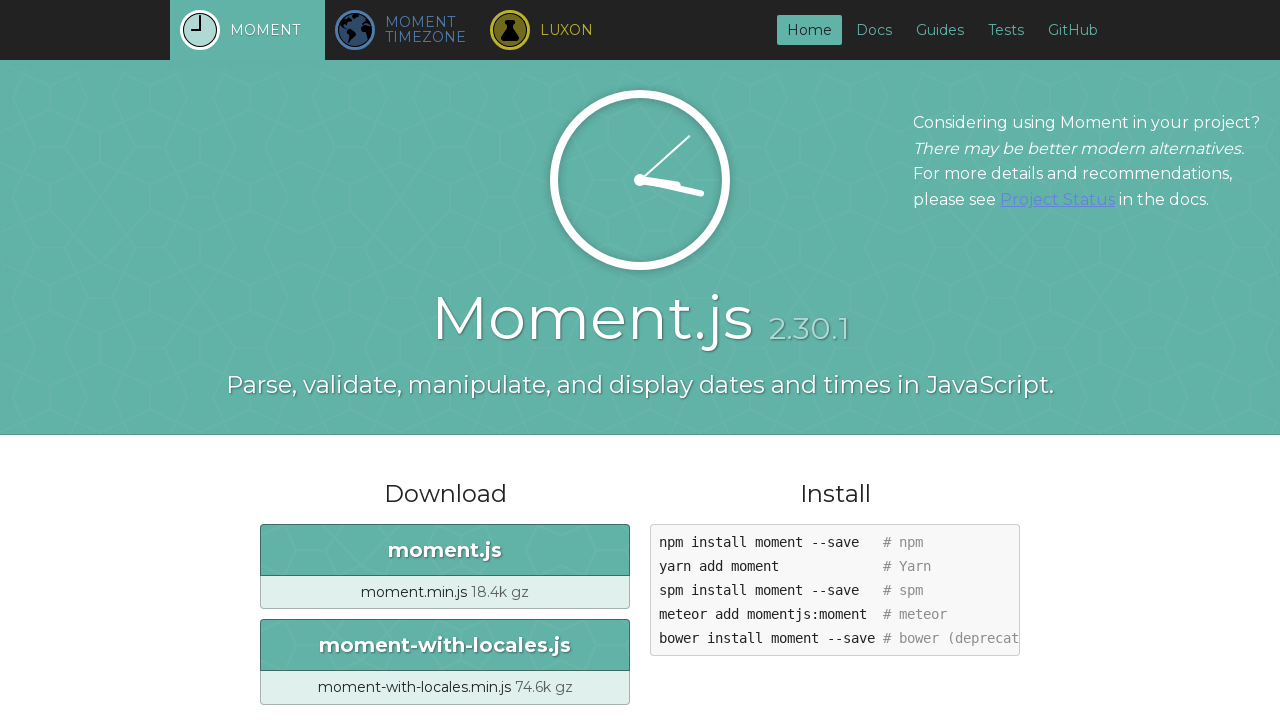

Waited for page to reach networkidle state on momentjs.com
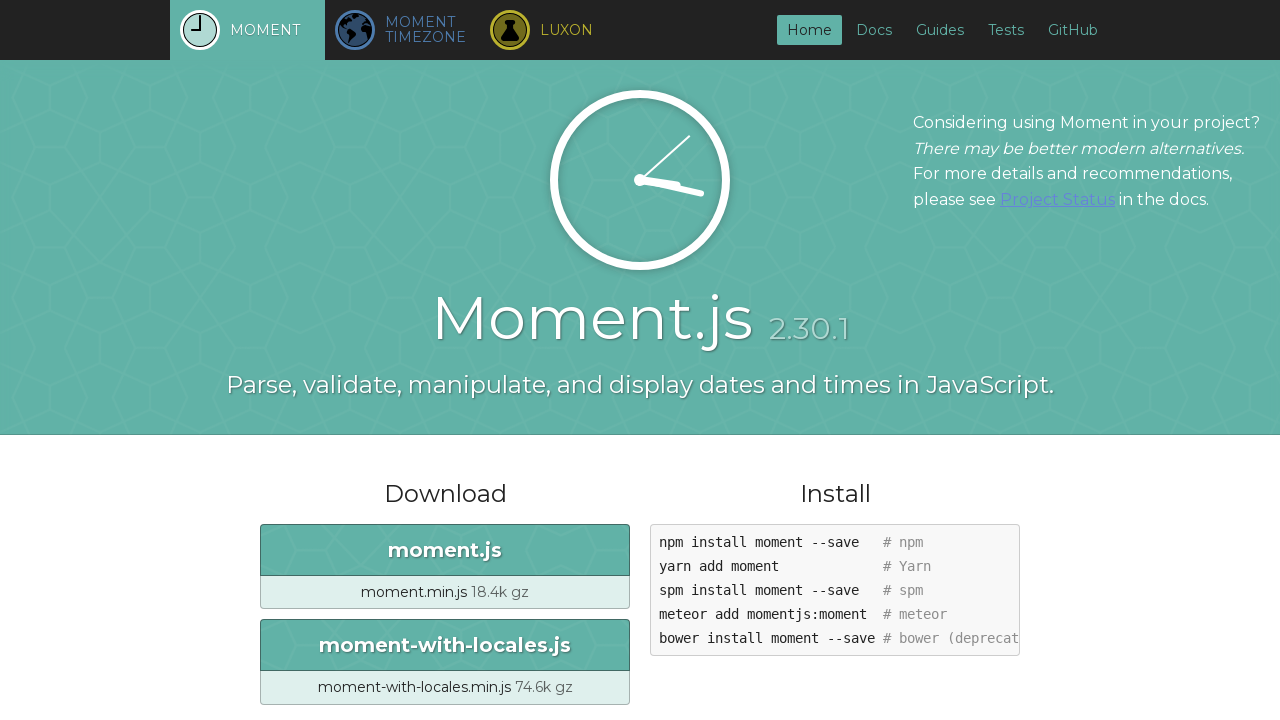

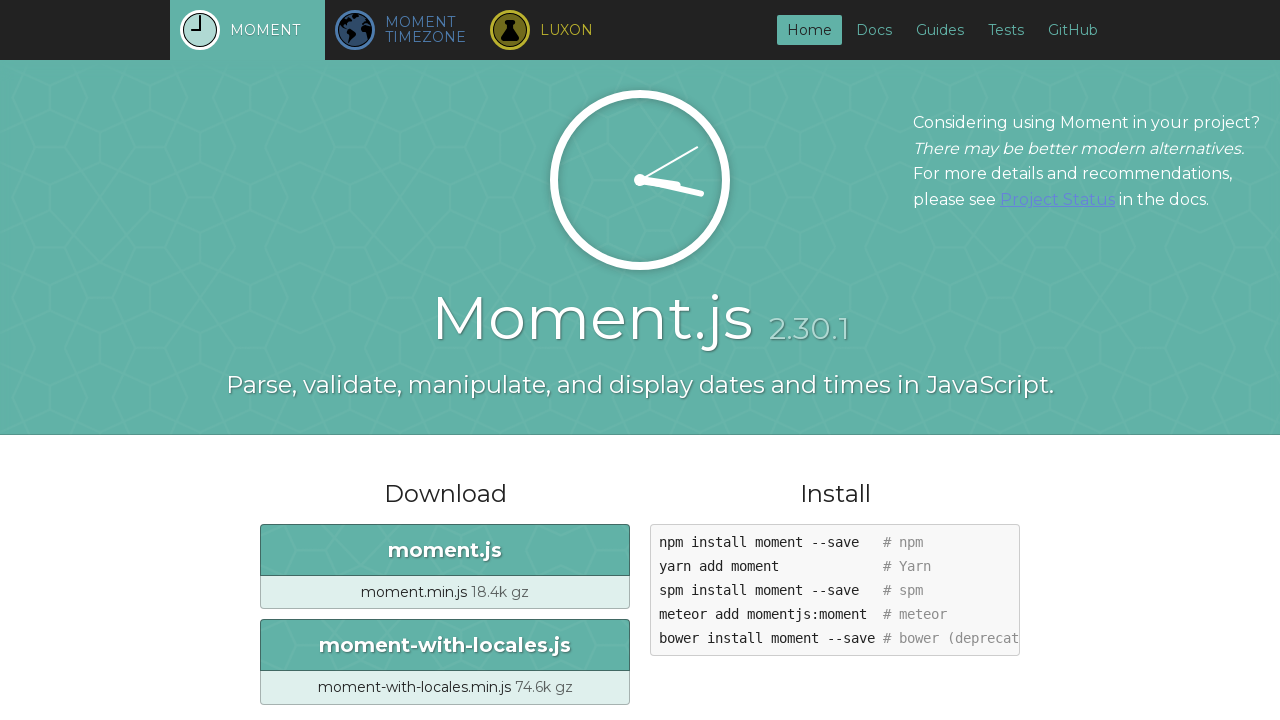